Tests the customer care contact form by filling in name, email, phone, and message fields, then submitting the form

Starting URL: https://parabank.parasoft.com/parabank/index.htm?ConnType=JDBC

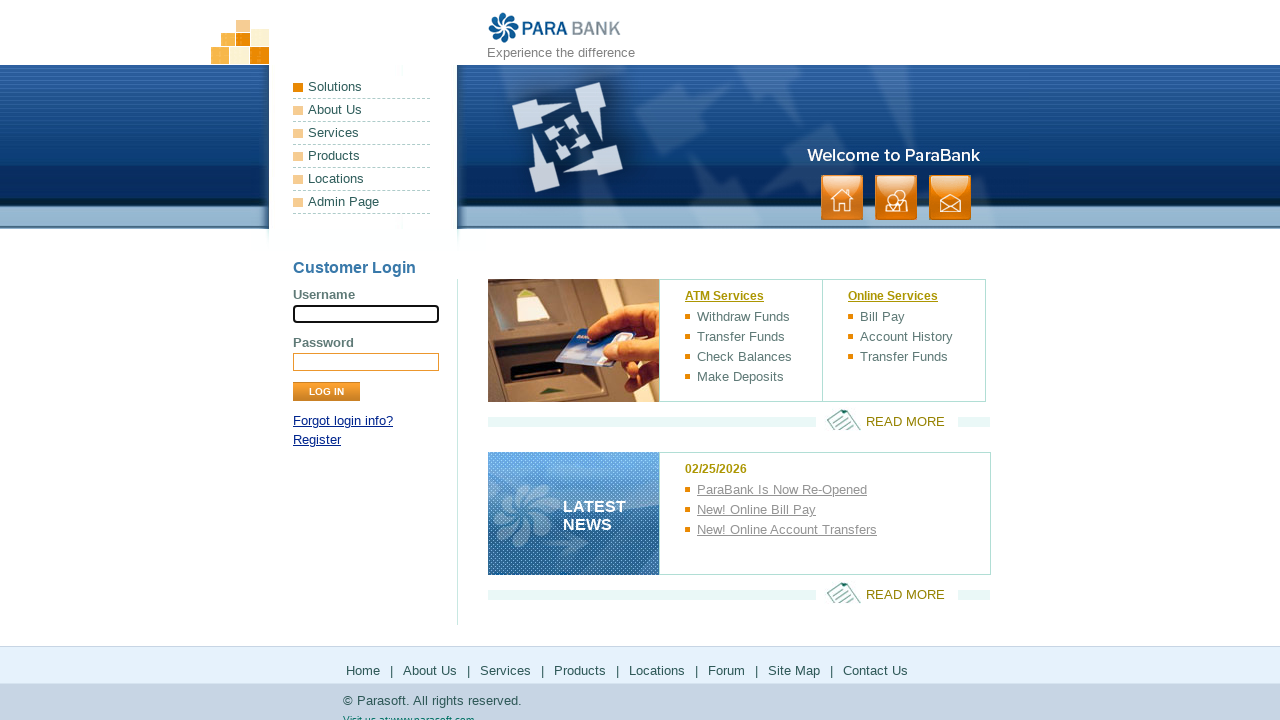

Clicked Contact button to navigate to Customer Care page at (950, 198) on xpath=//html/body/div[1]/div[2]/ul[2]/li[3]/a
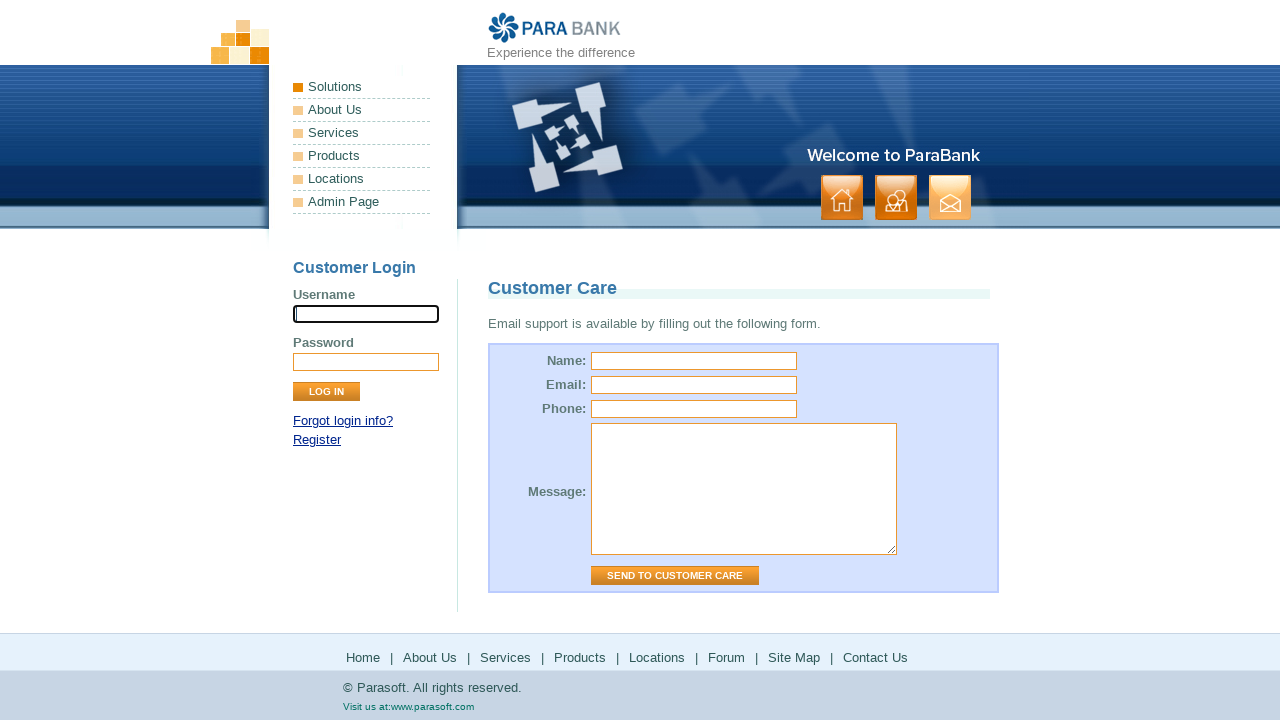

Filled name field with 'John Smith' on #name
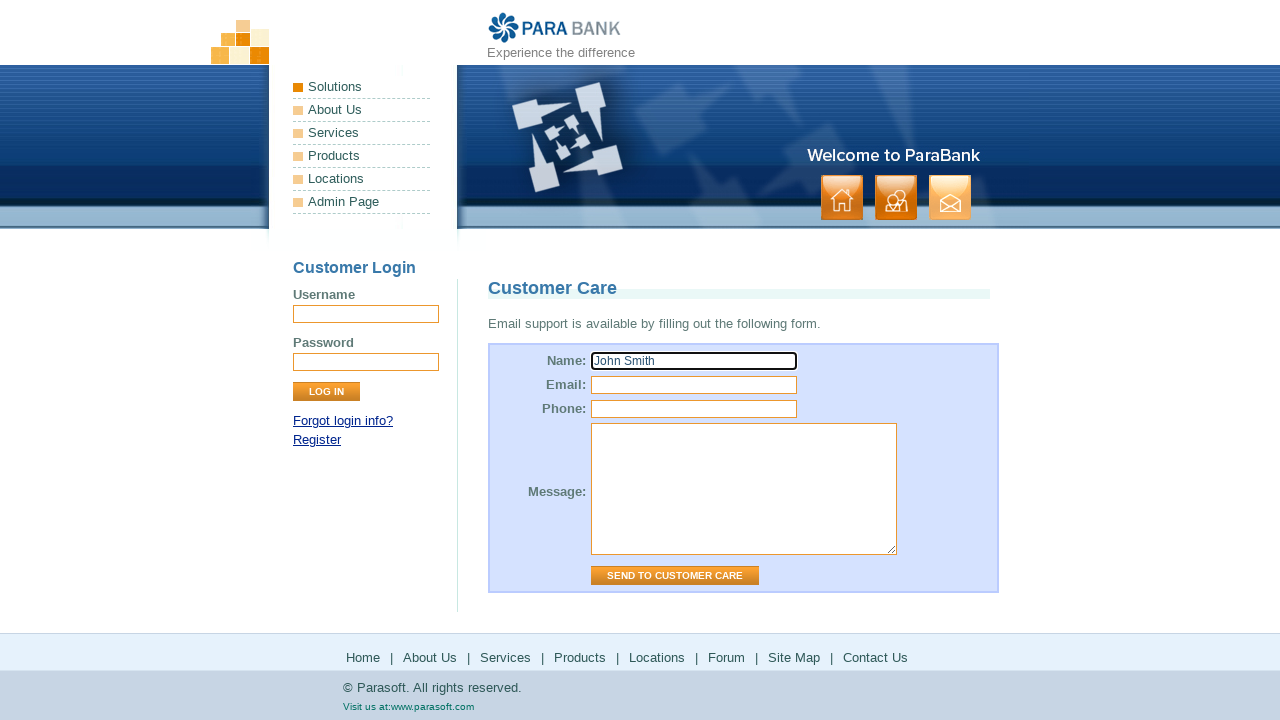

Filled email field with 'john.smith@example.com' on #email
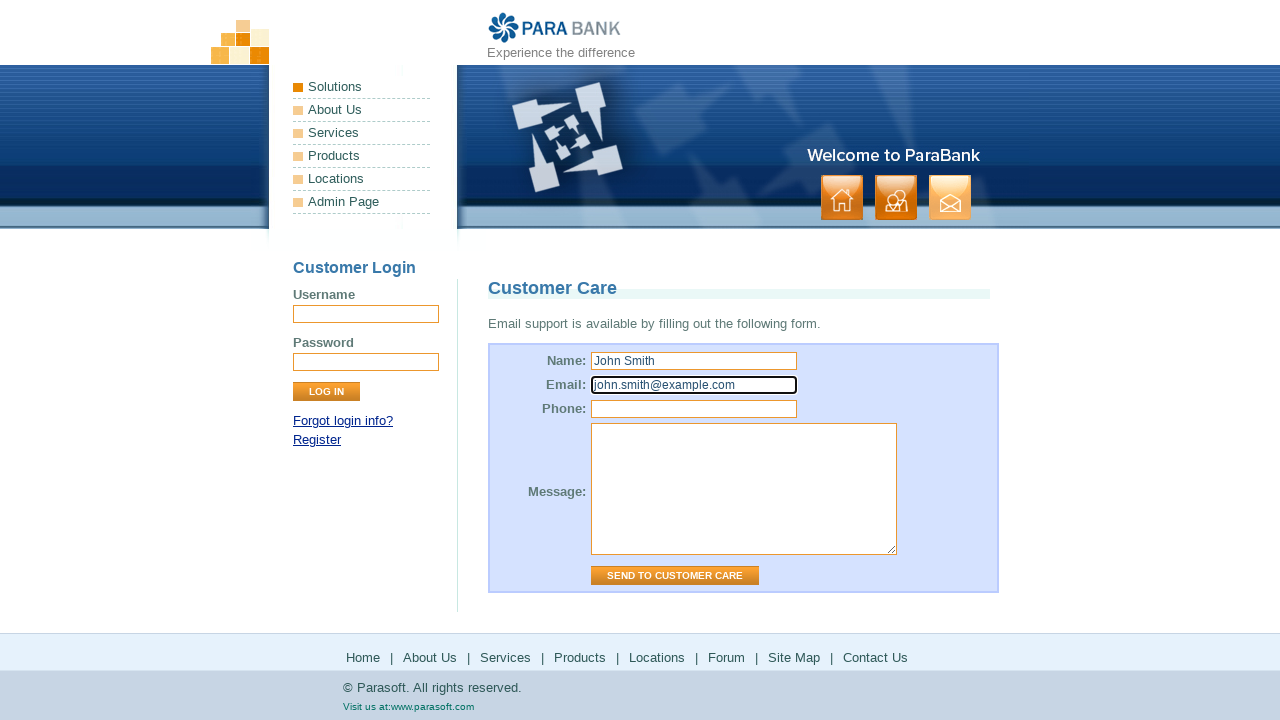

Filled phone field with '5551234567' on #phone
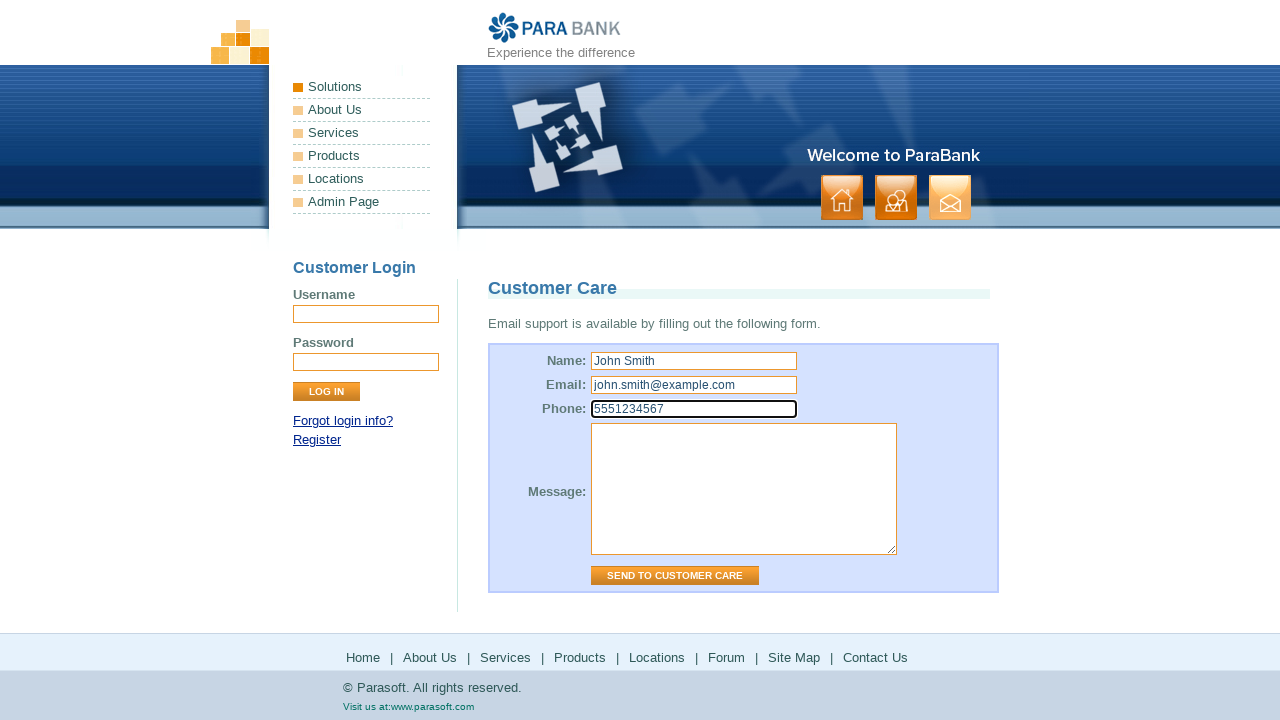

Filled message field with 'I have a question about my account balance' on #message
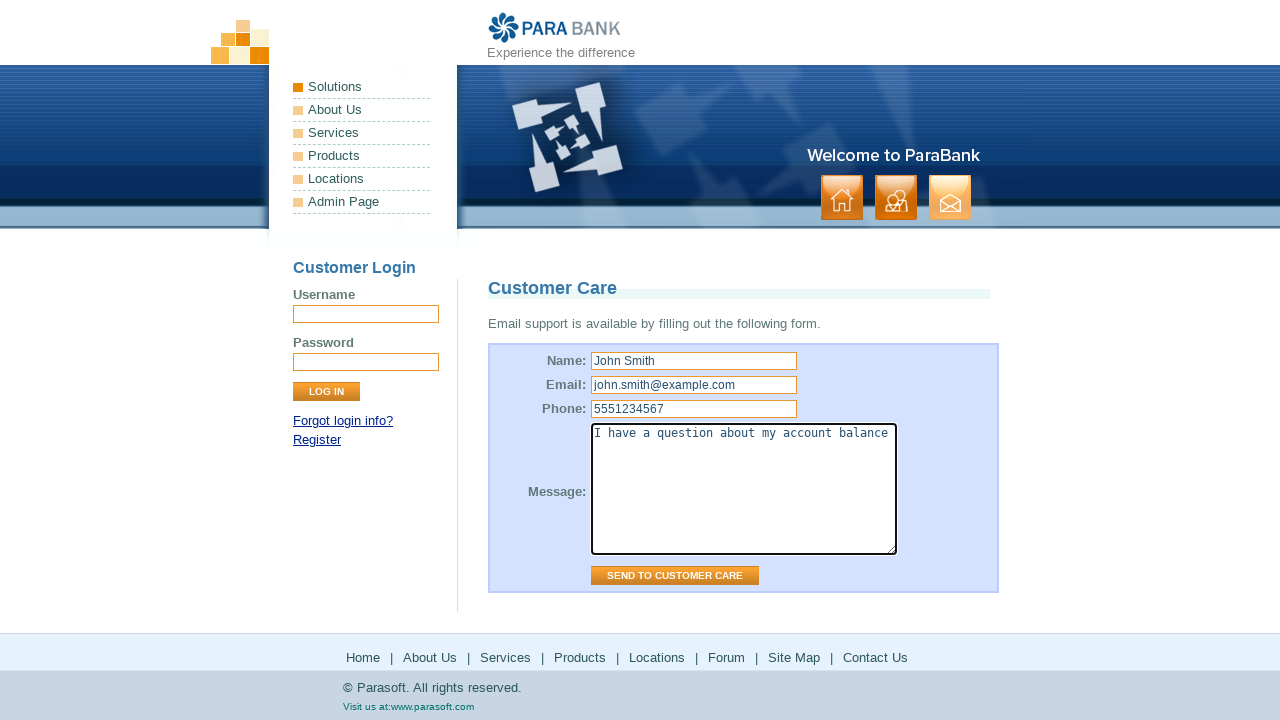

Clicked submit button to submit the contact form at (675, 576) on xpath=//html/body/div[1]/div[3]/div[2]/form/table/tbody/tr[5]/td[2]/input
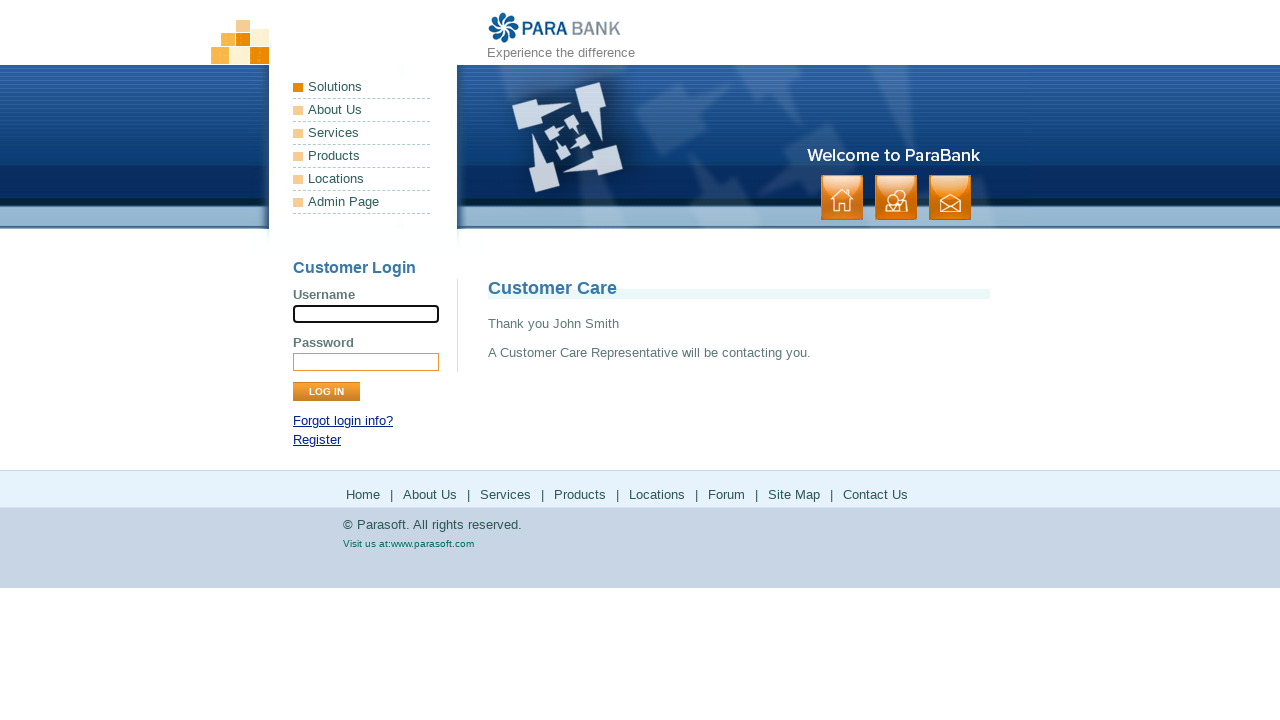

Confirmation message appeared after form submission
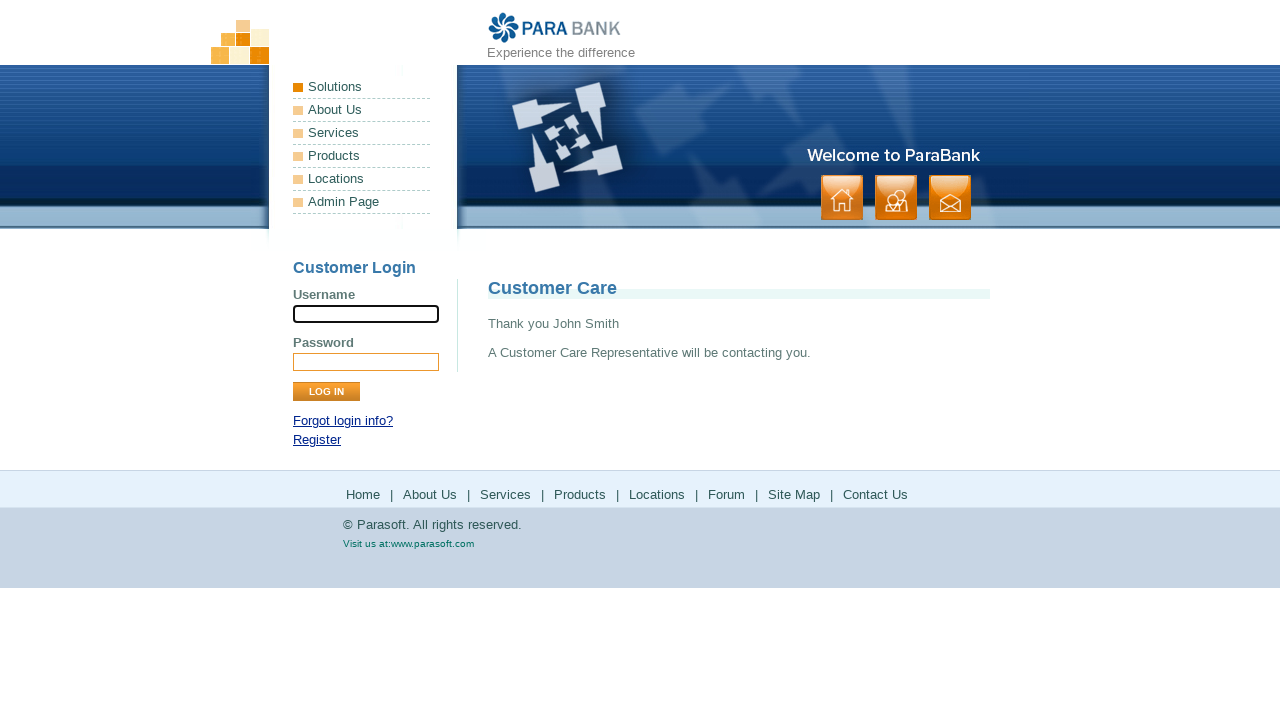

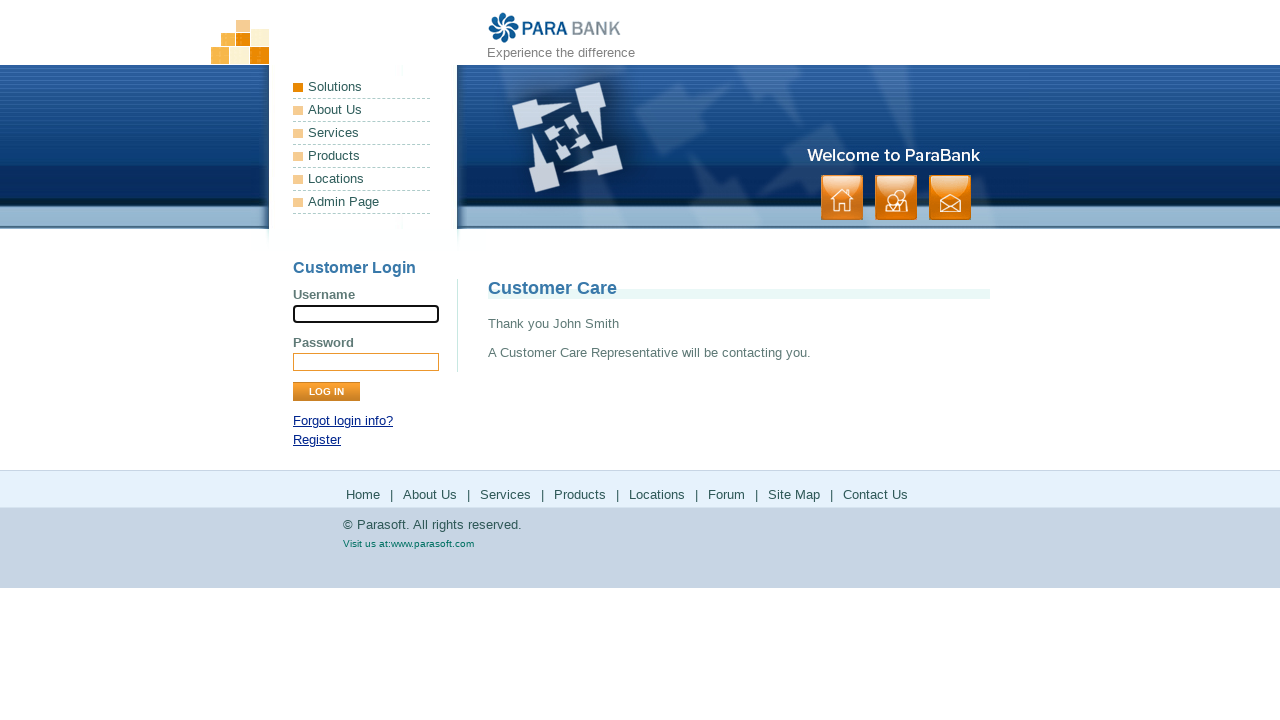